Tests a registration form by filling in first name, last name, and email fields, then submitting and verifying the success message.

Starting URL: http://suninjuly.github.io/registration1.html

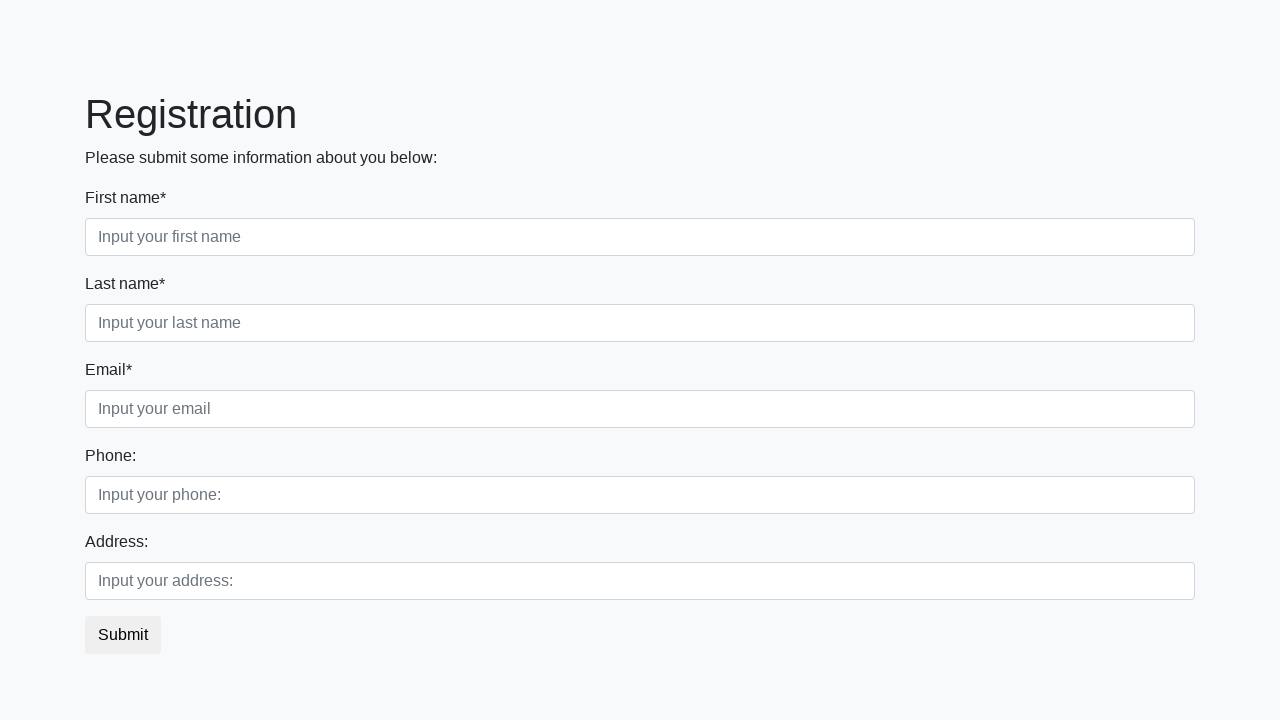

Navigated to registration form page
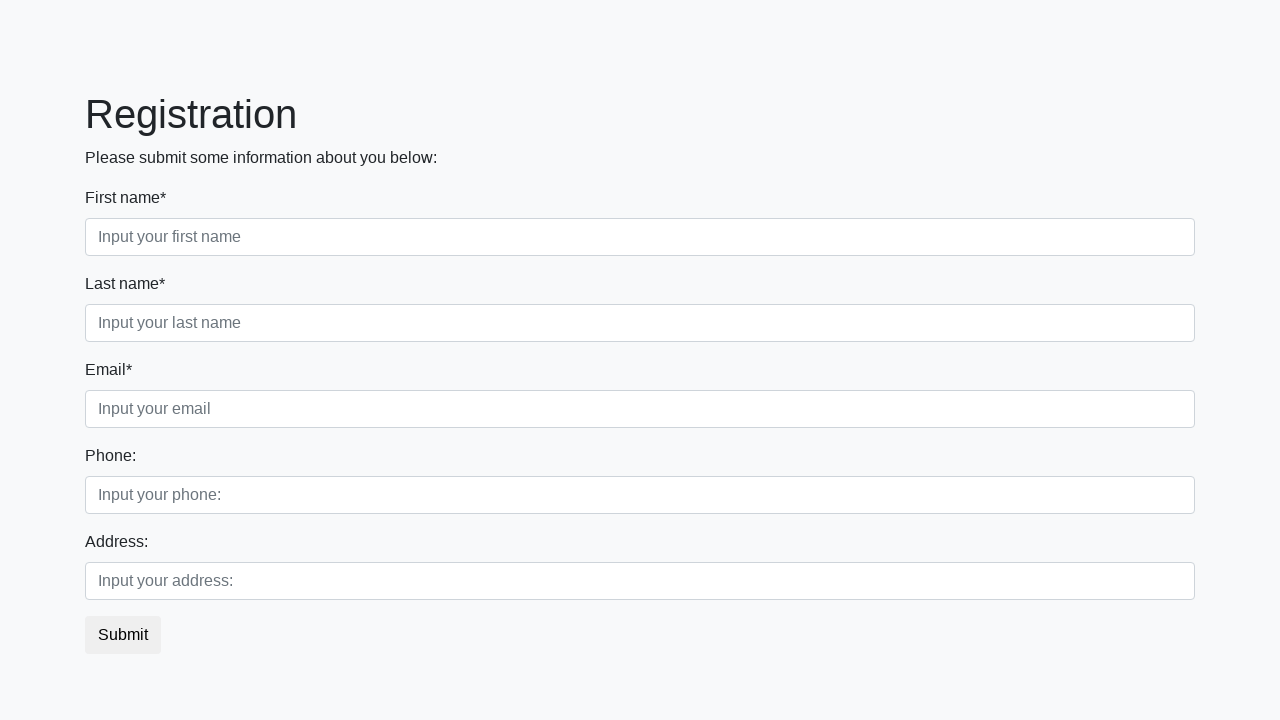

Filled first name field with 'John' on //input[@placeholder="Input your first name"]
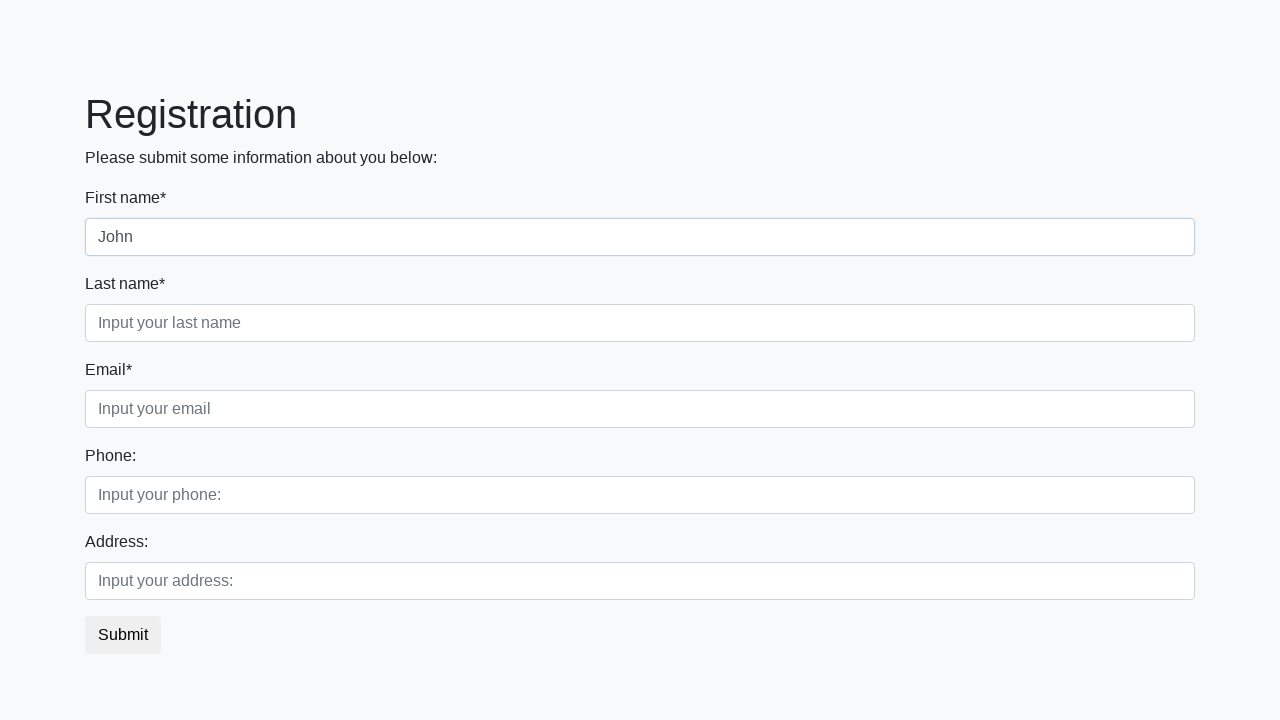

Filled last name field with 'Smith' on //input[@placeholder="Input your last name"]
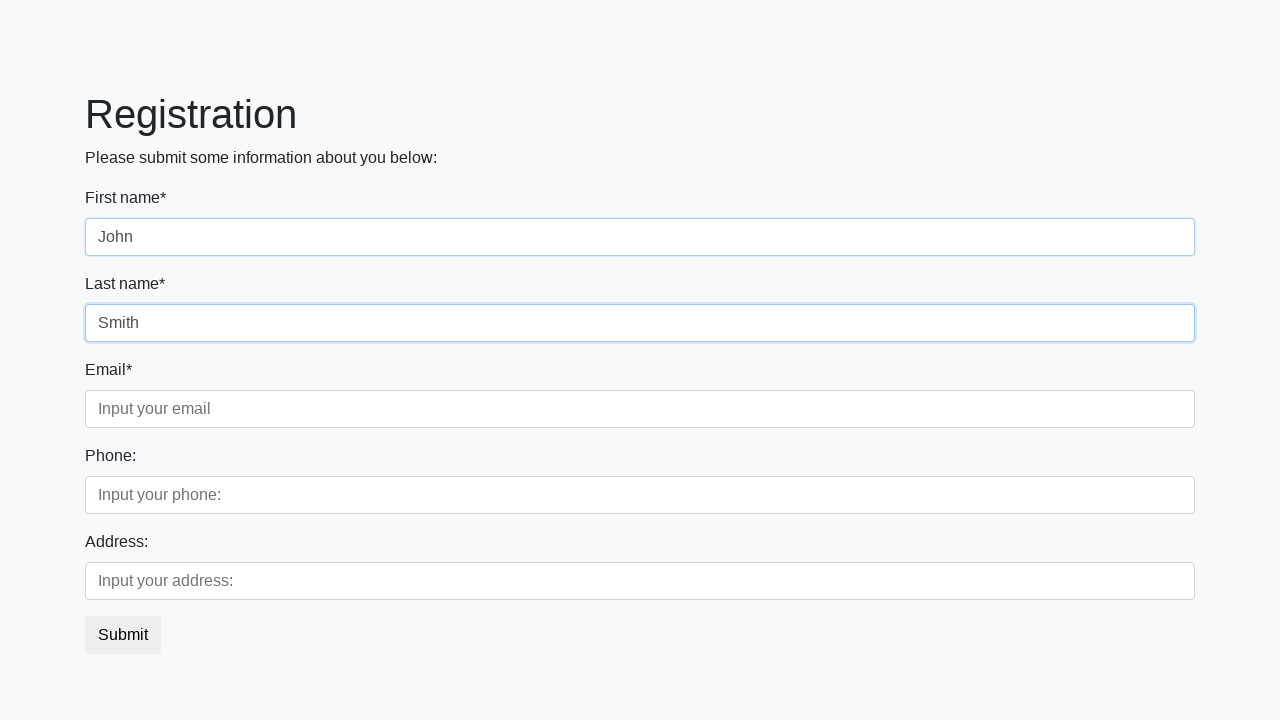

Filled email field with 'john.smith@example.com' on //input[@placeholder="Input your email"]
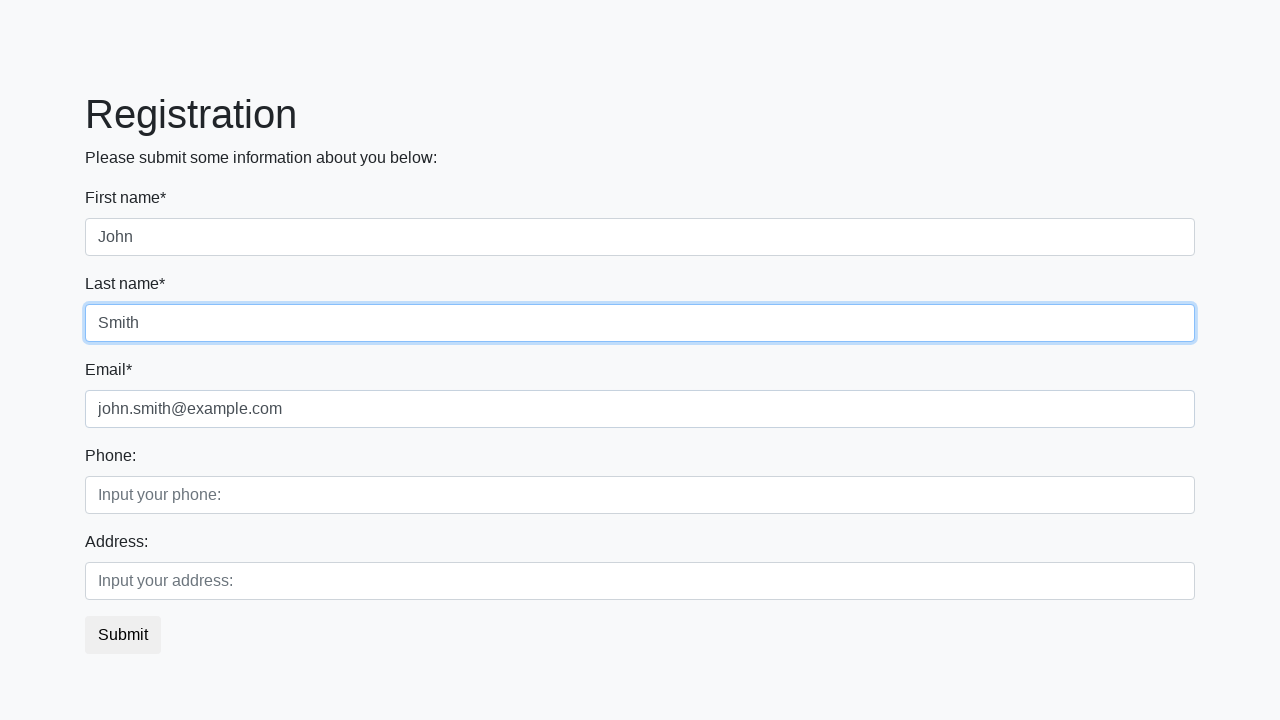

Clicked submit button to register at (123, 635) on button.btn
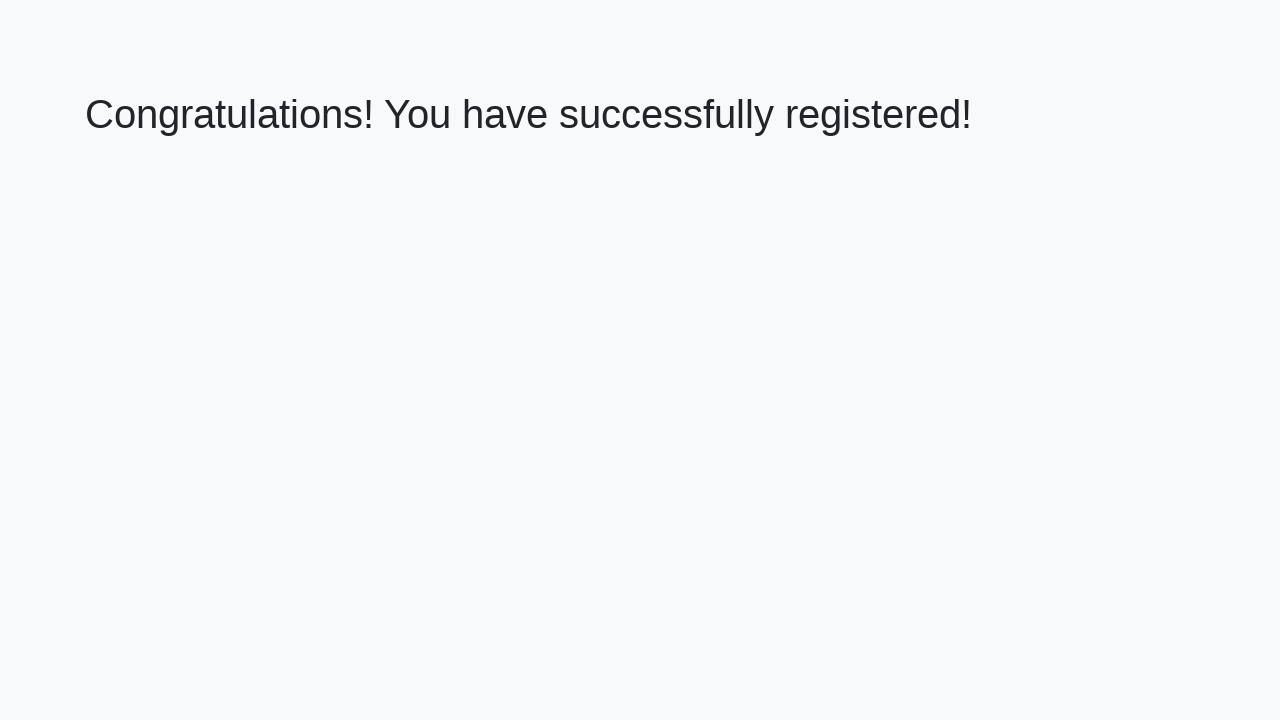

Success message heading appeared
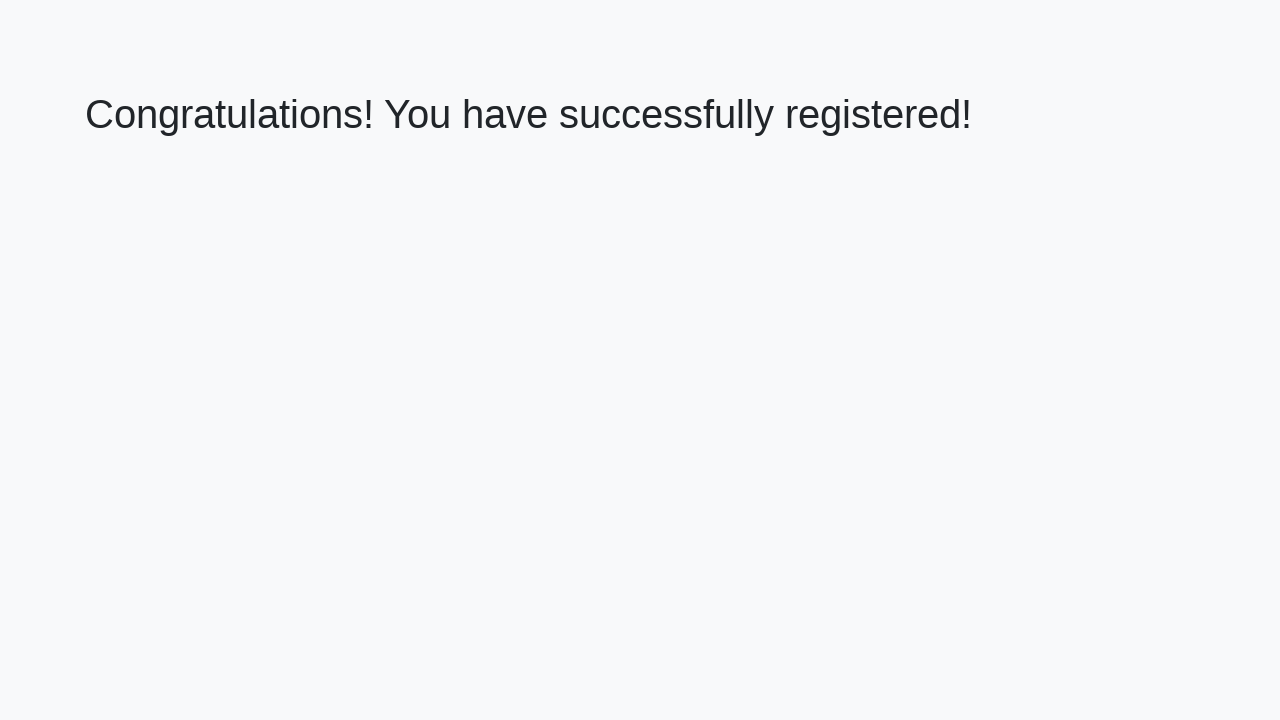

Retrieved success message text: 'Congratulations! You have successfully registered!'
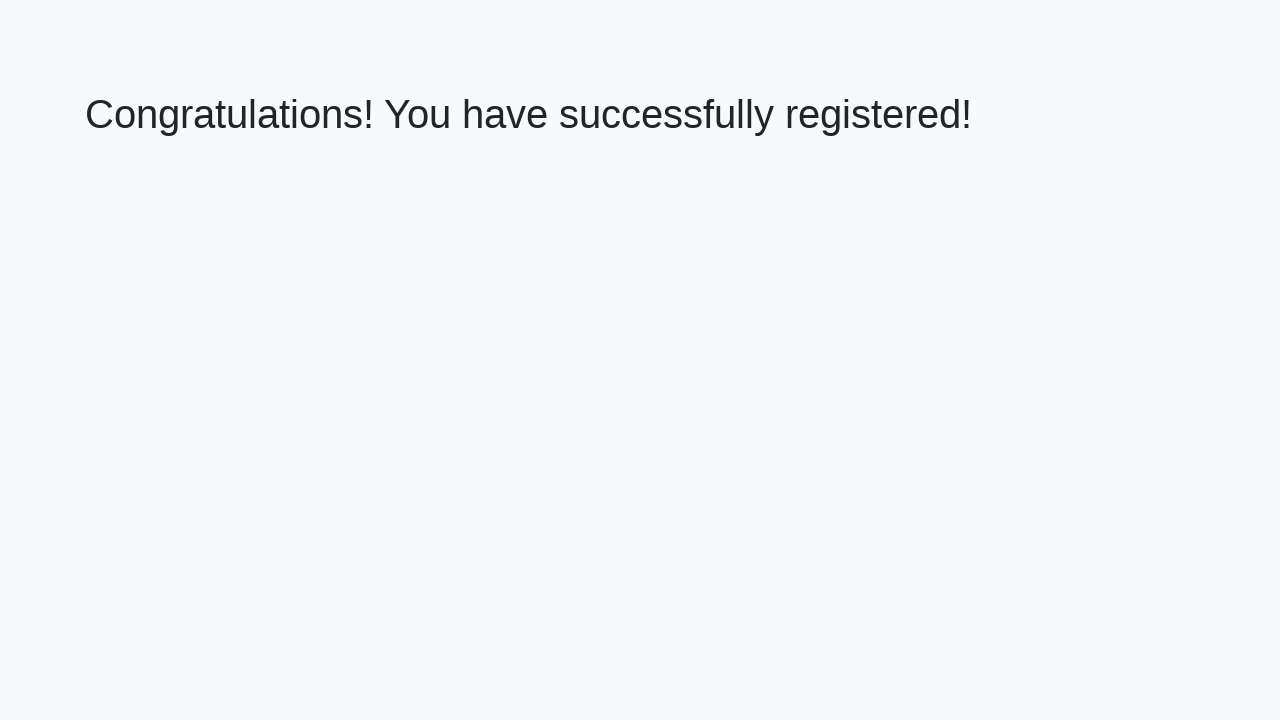

Verified success message matches expected text
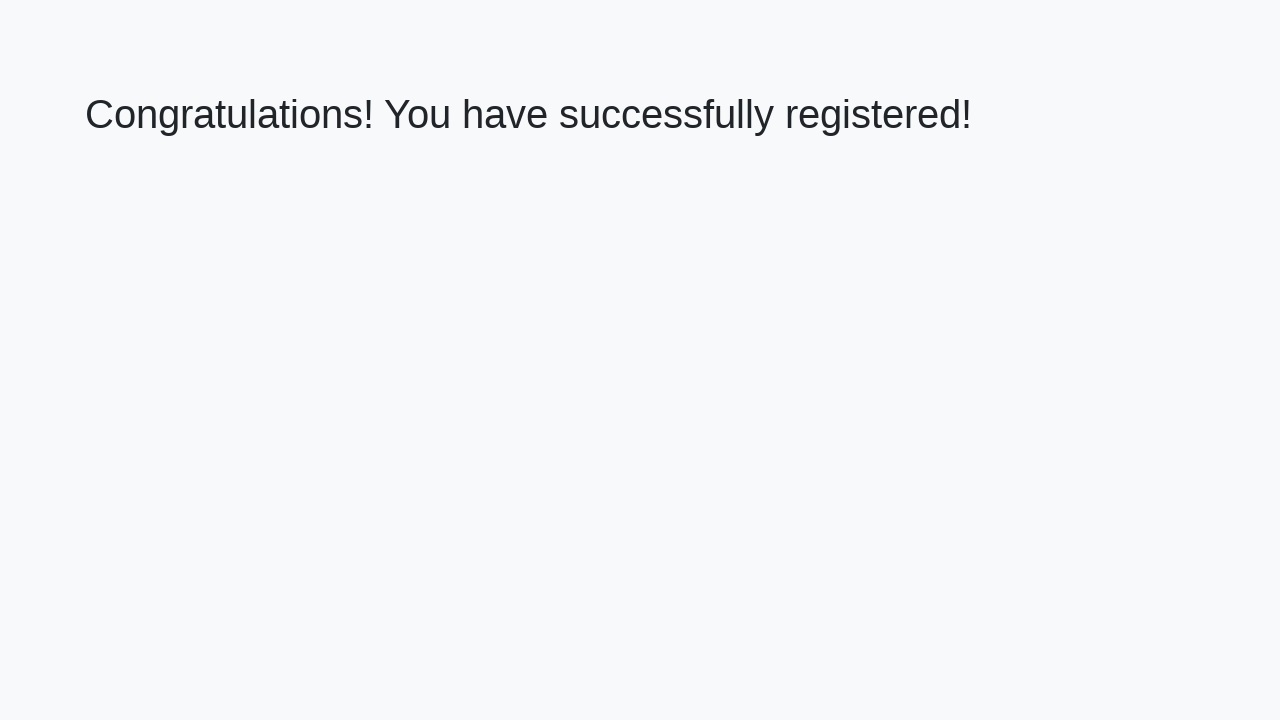

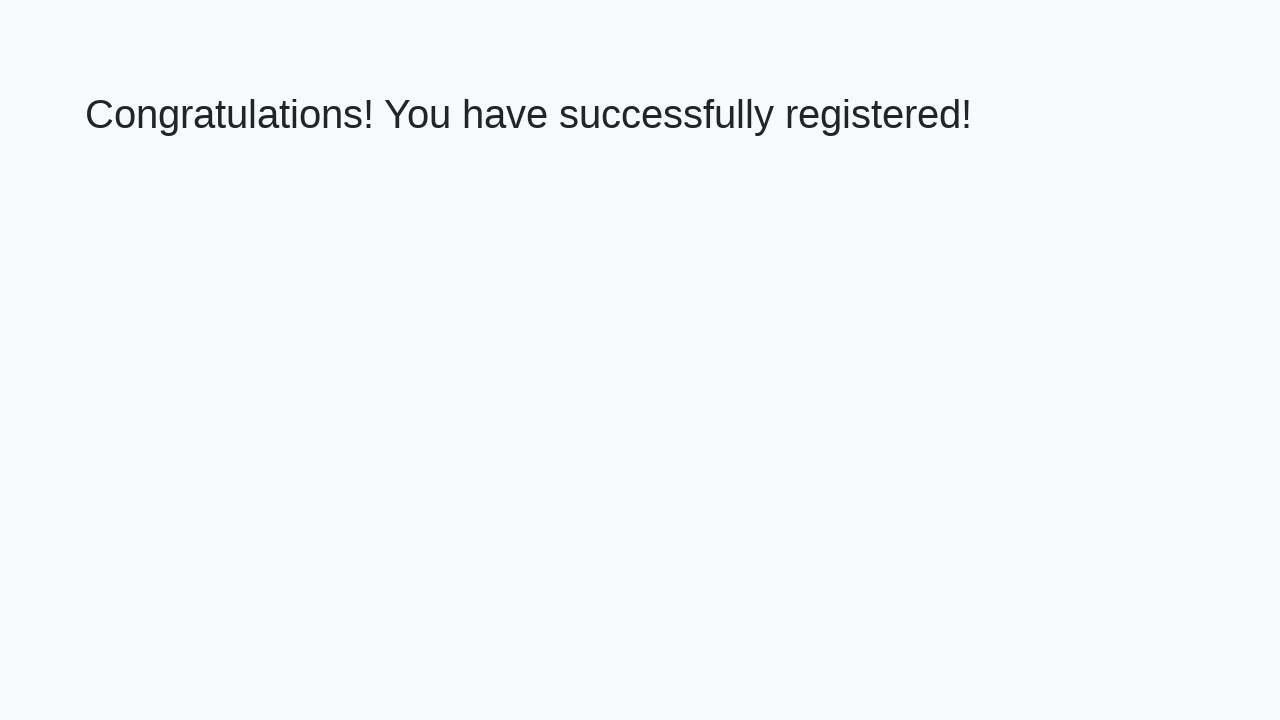